Clicks a button and hovers over a navigation menu element on the Automation Anywhere website

Starting URL: https://www.automationanywhere.com/

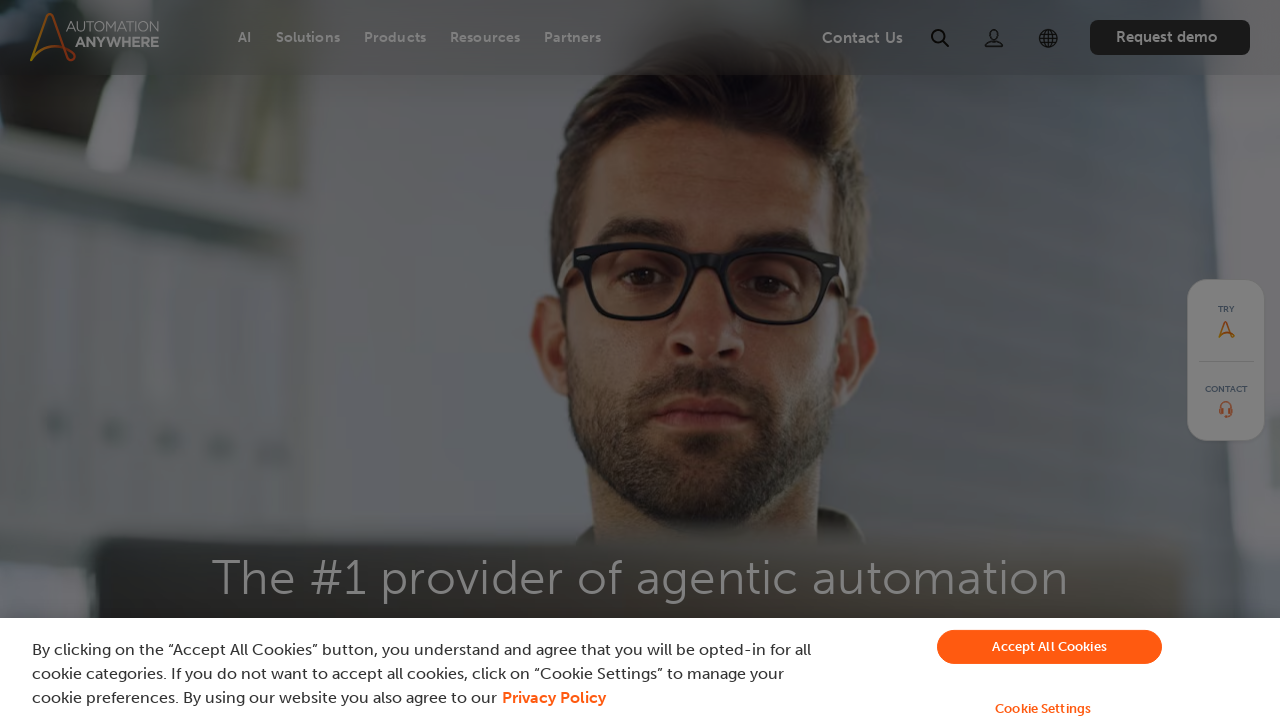

Clicked dismissal button for cookie/notification popup at (1050, 647) on xpath=/html/body/div[4]/div[2]/div/div[1]/div/div[2]/div/button[2]
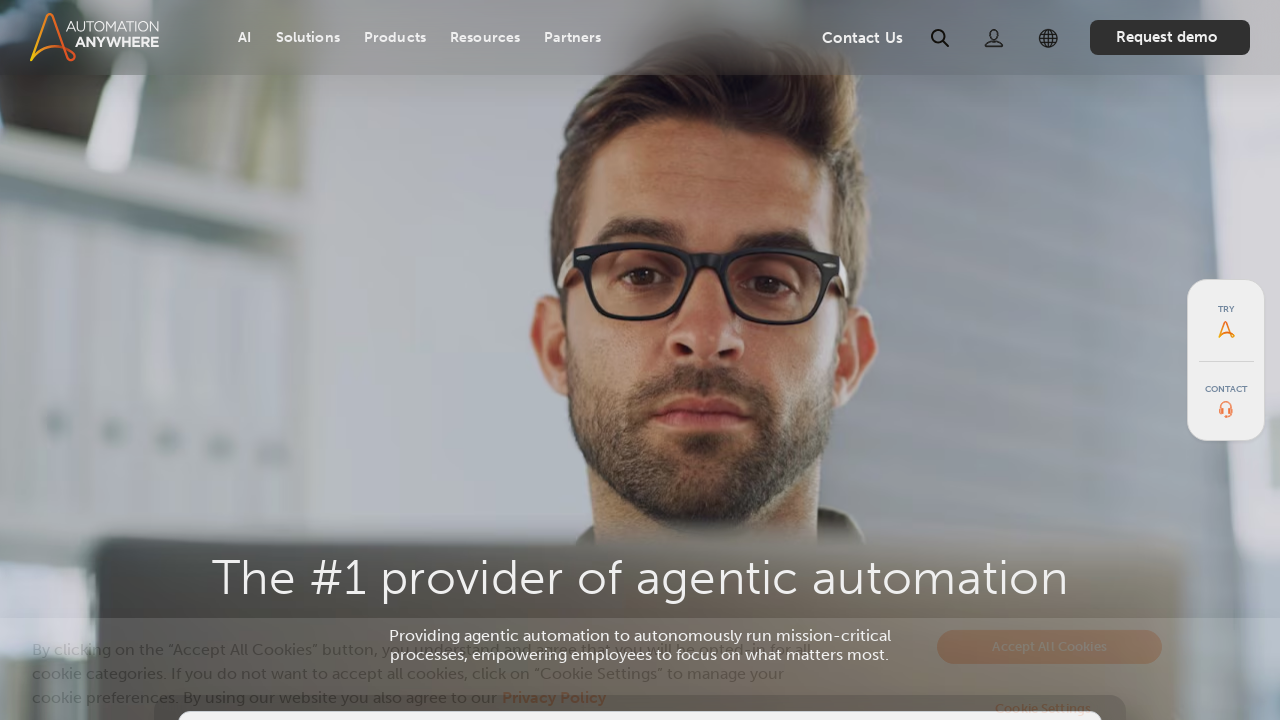

Hovered over first navigation menu item at (251, 38) on xpath=/html/body/div[1]/header/div/div/div/div[2]/div/div/div[2]/ul/li[1]/a
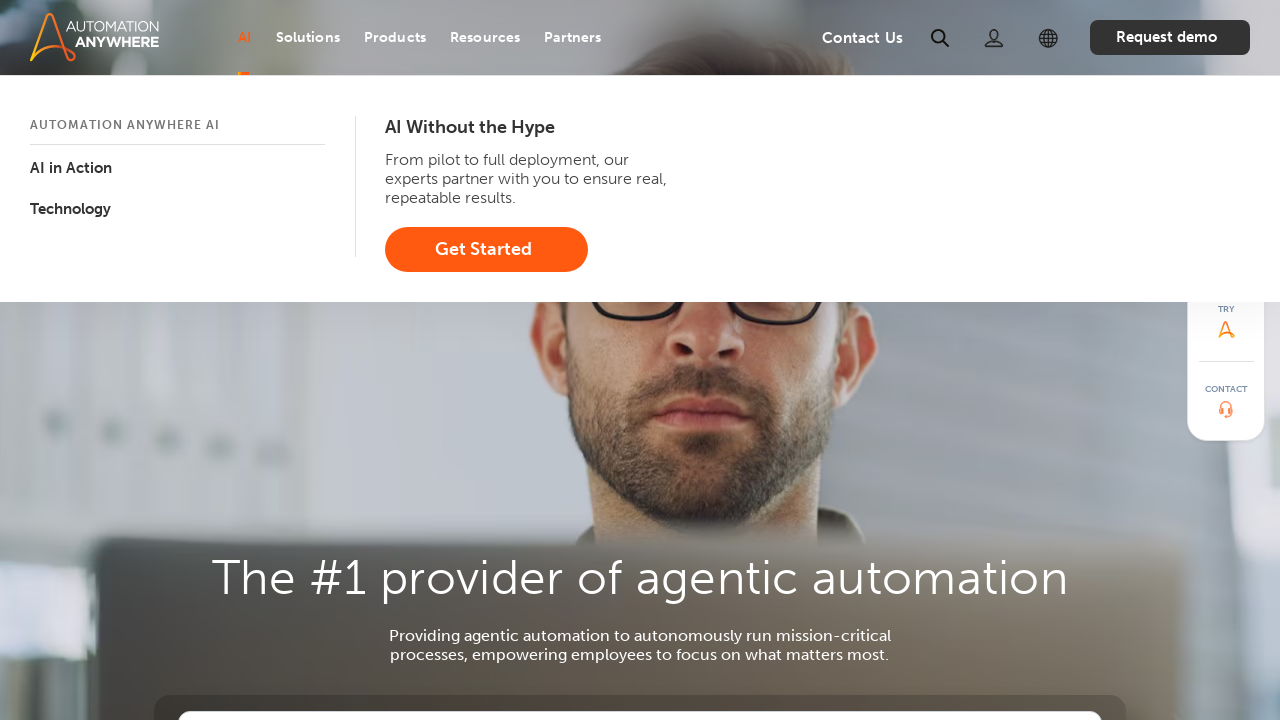

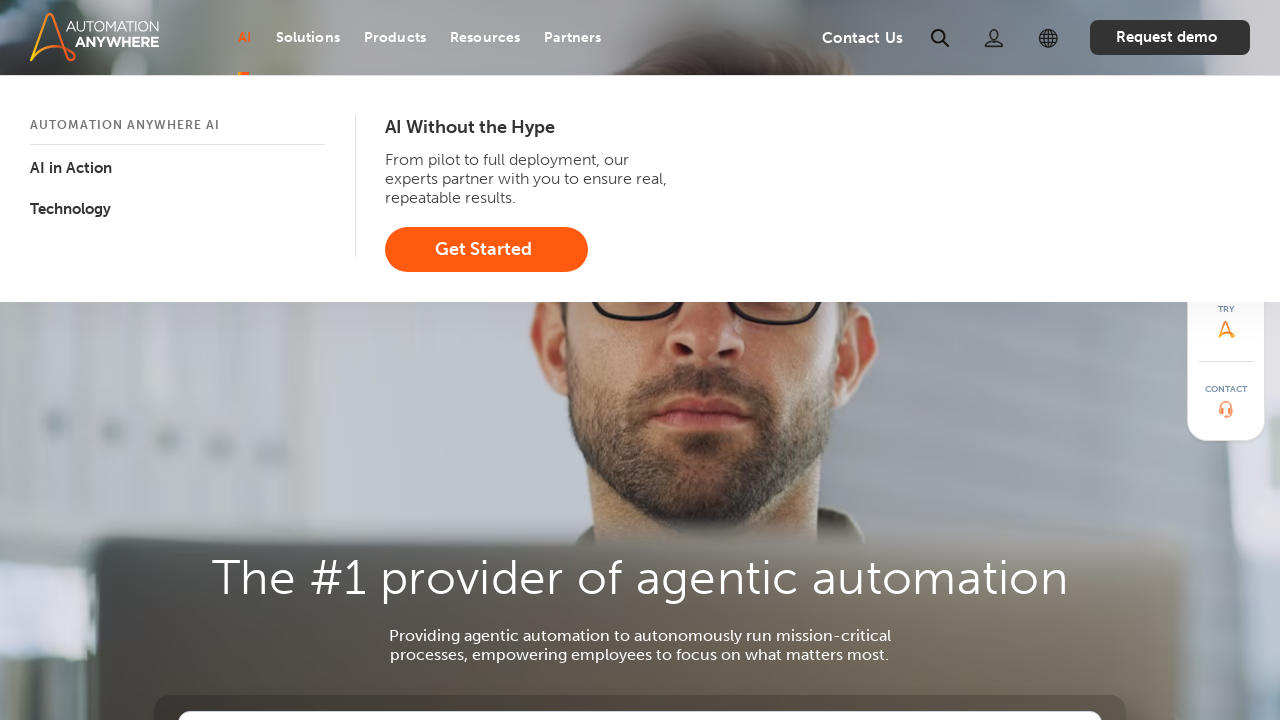